Tests form interactions on a test page by filling text areas, selecting multiple options from a multi-select dropdown, selecting from a single dropdown, and clicking a link that opens in a new window.

Starting URL: https://omayo.blogspot.com/

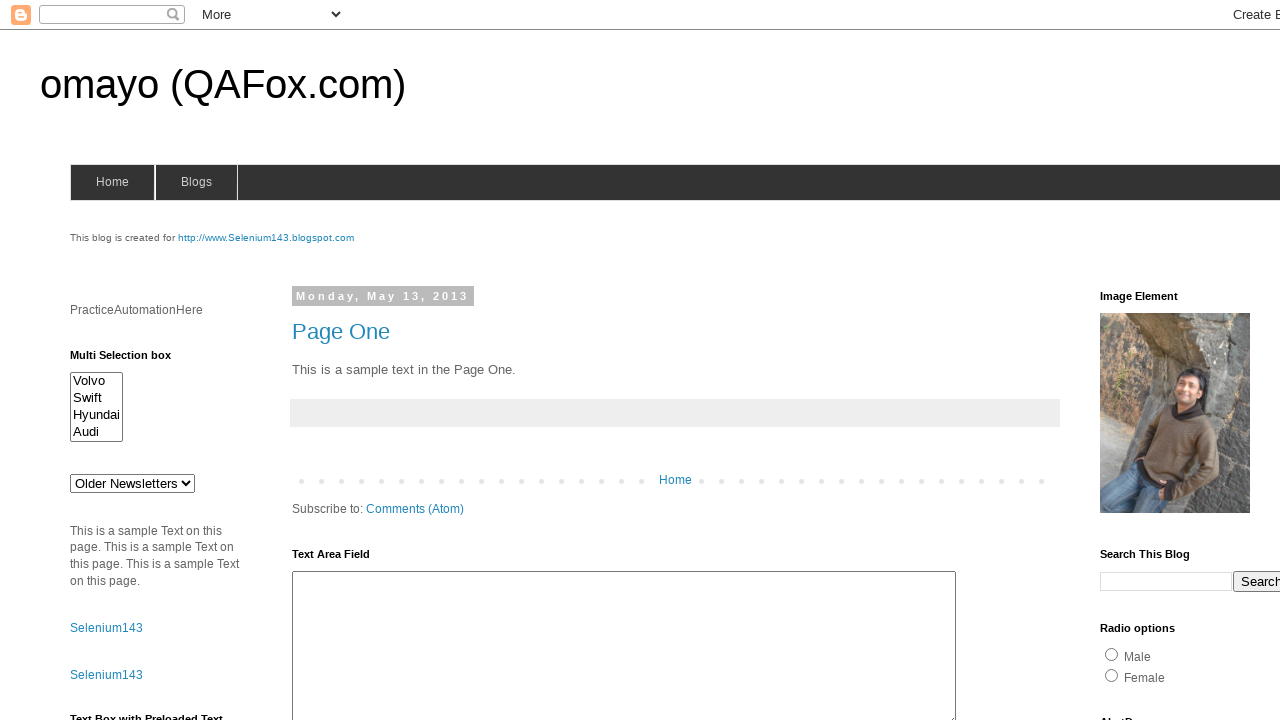

Filled first text area with 'ABCDhhjjkkjkllkjlguddan.' on #ta1
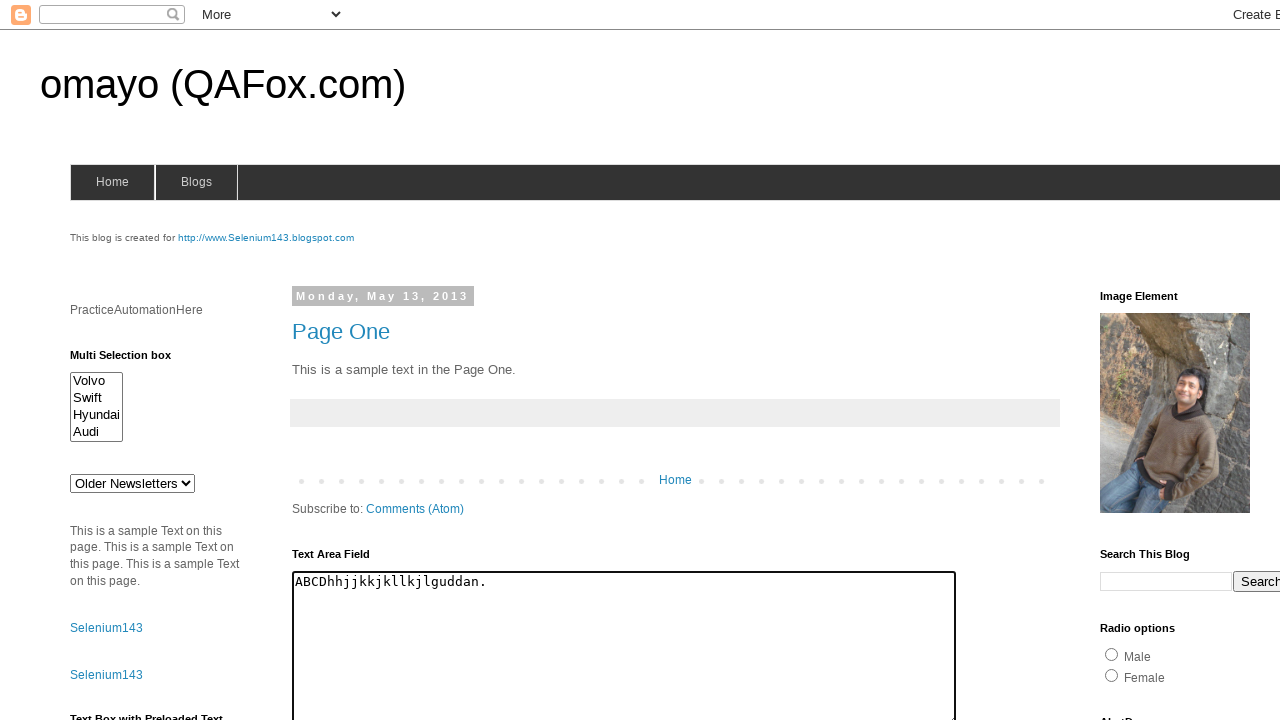

Filled second text area with 'Sharma' using xpath on xpath=/html/body/div[4]/div[2]/div[2]/div[2]/div[2]/div[2]/div[2]/div/div[4]/div
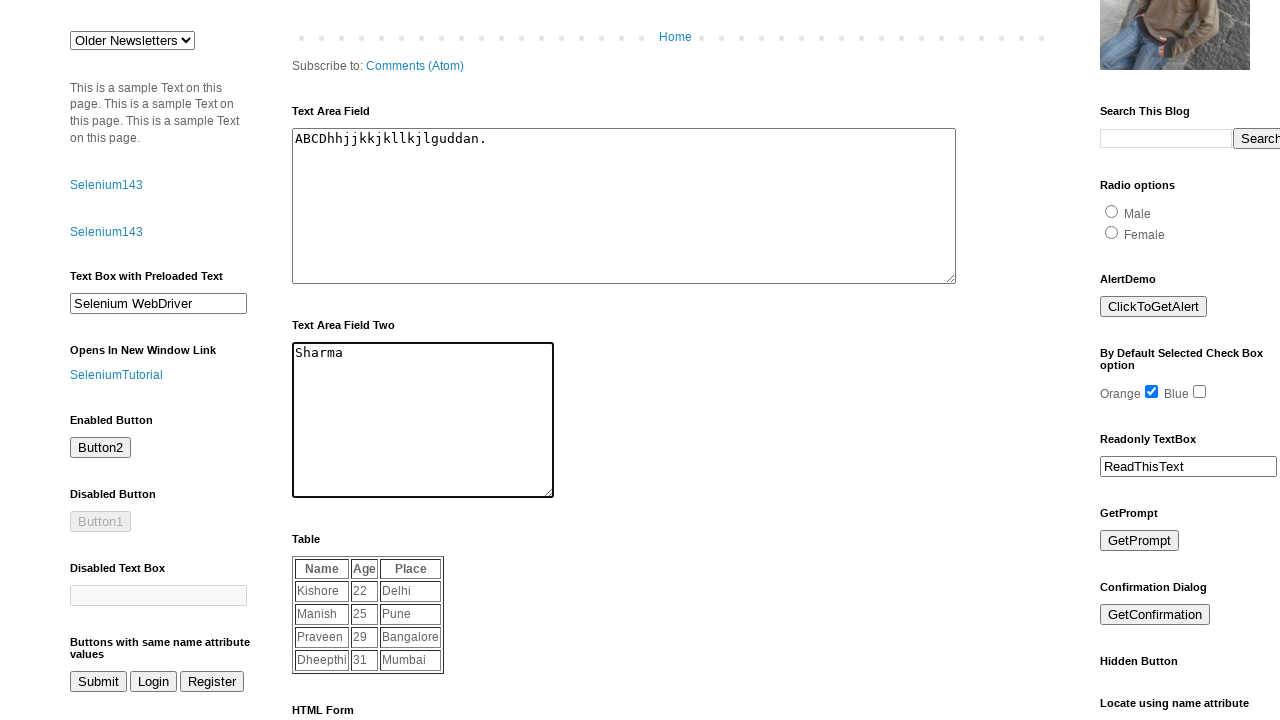

Selected option at index 1 from multi-select dropdown on #multiselect1
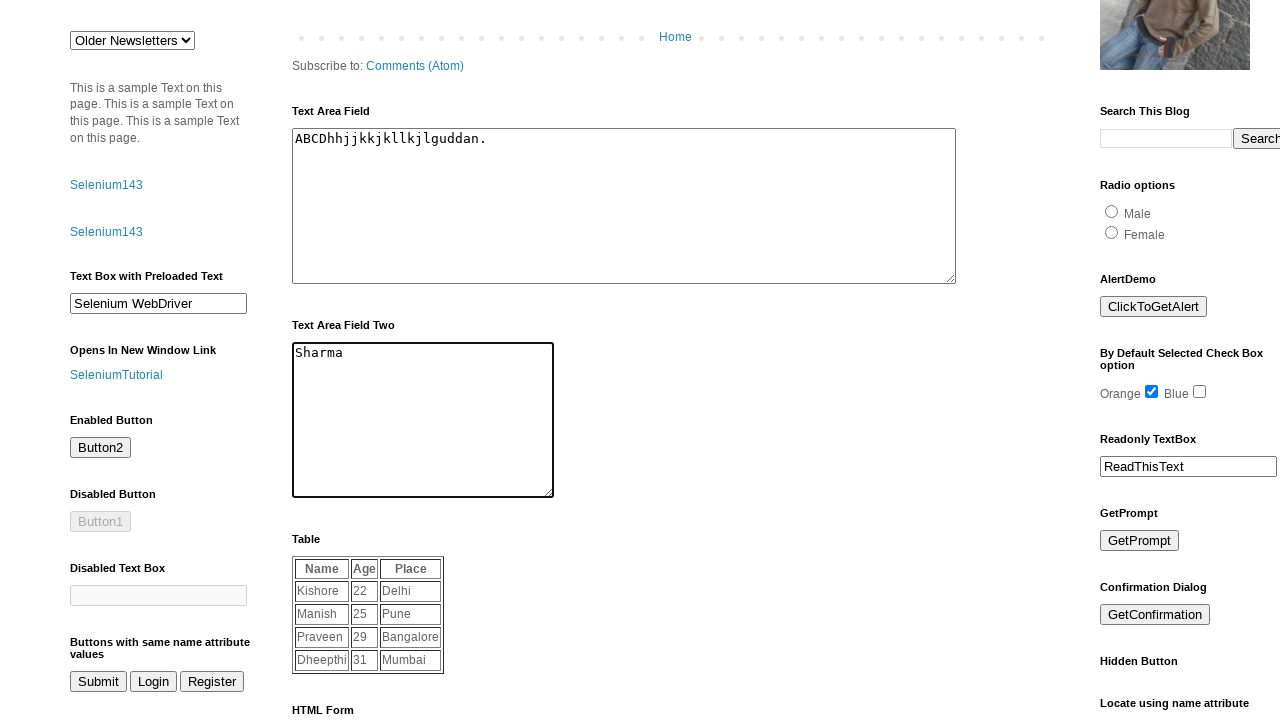

Selected 'audix' option from multi-select dropdown on #multiselect1
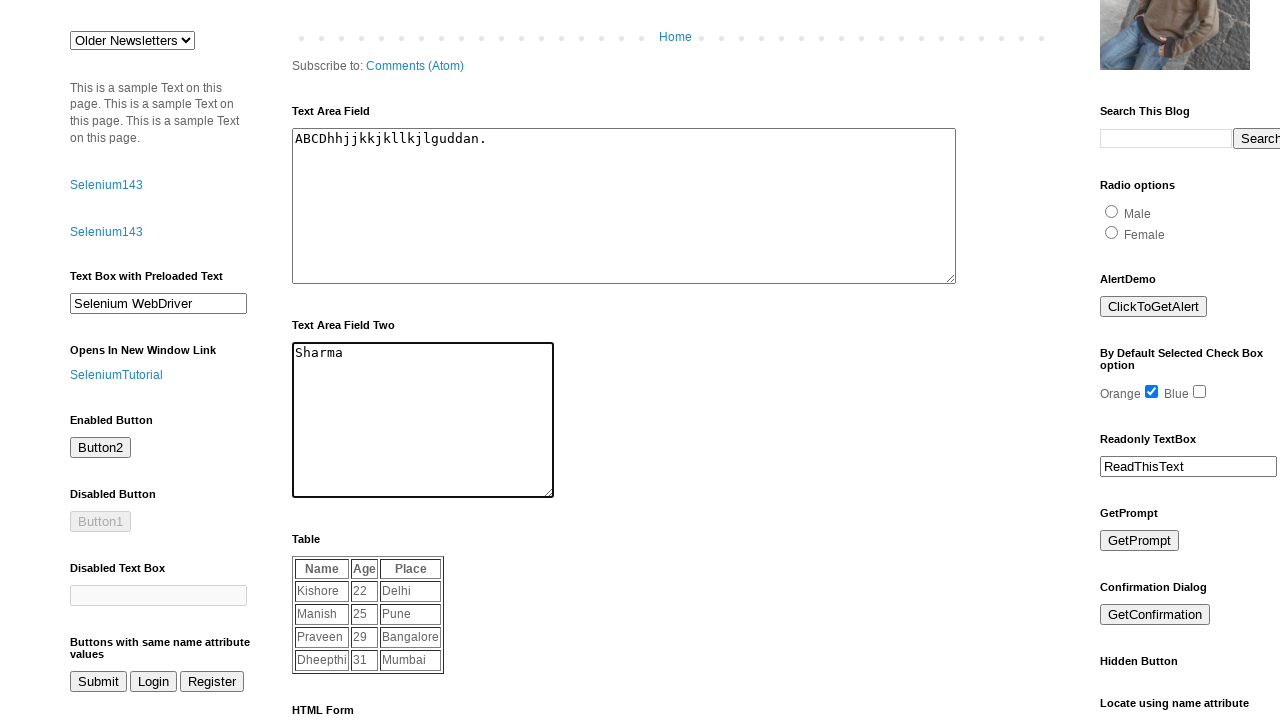

Selected 'doc 2' option from single dropdown on #drop1
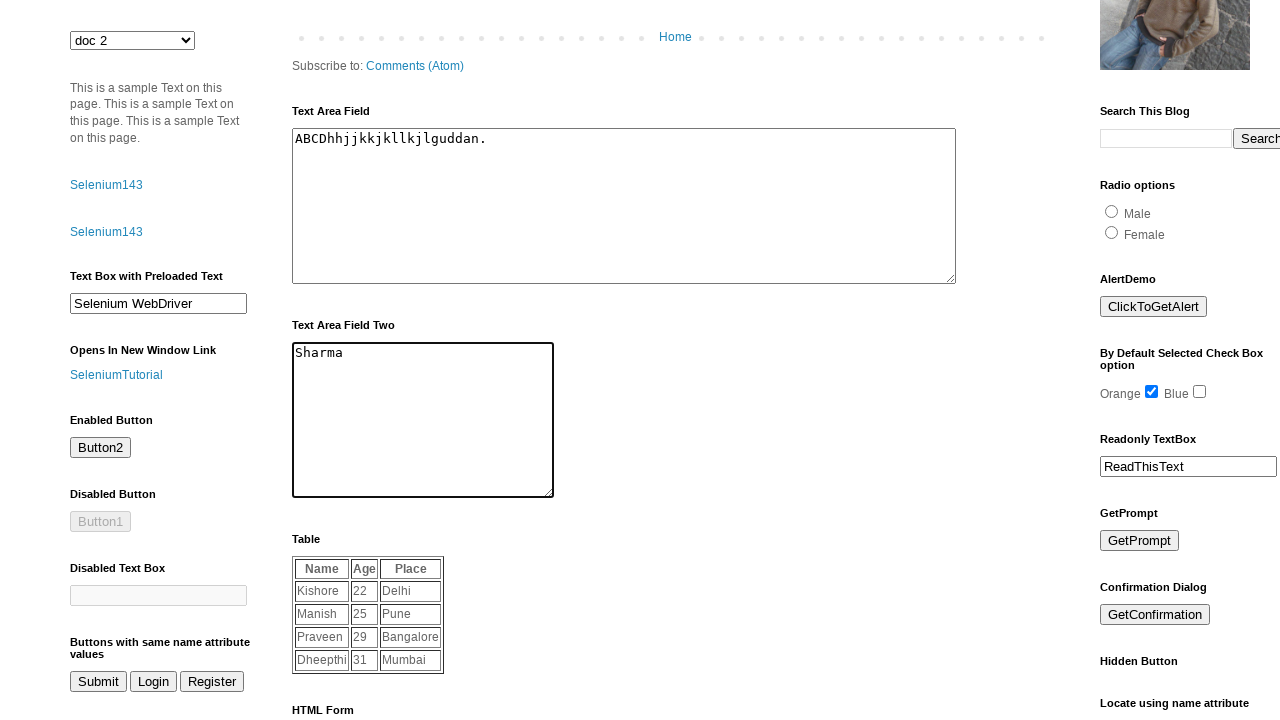

Clicked 'SeleniumTutorial' link which opened a new window at (116, 375) on text=SeleniumTutorial
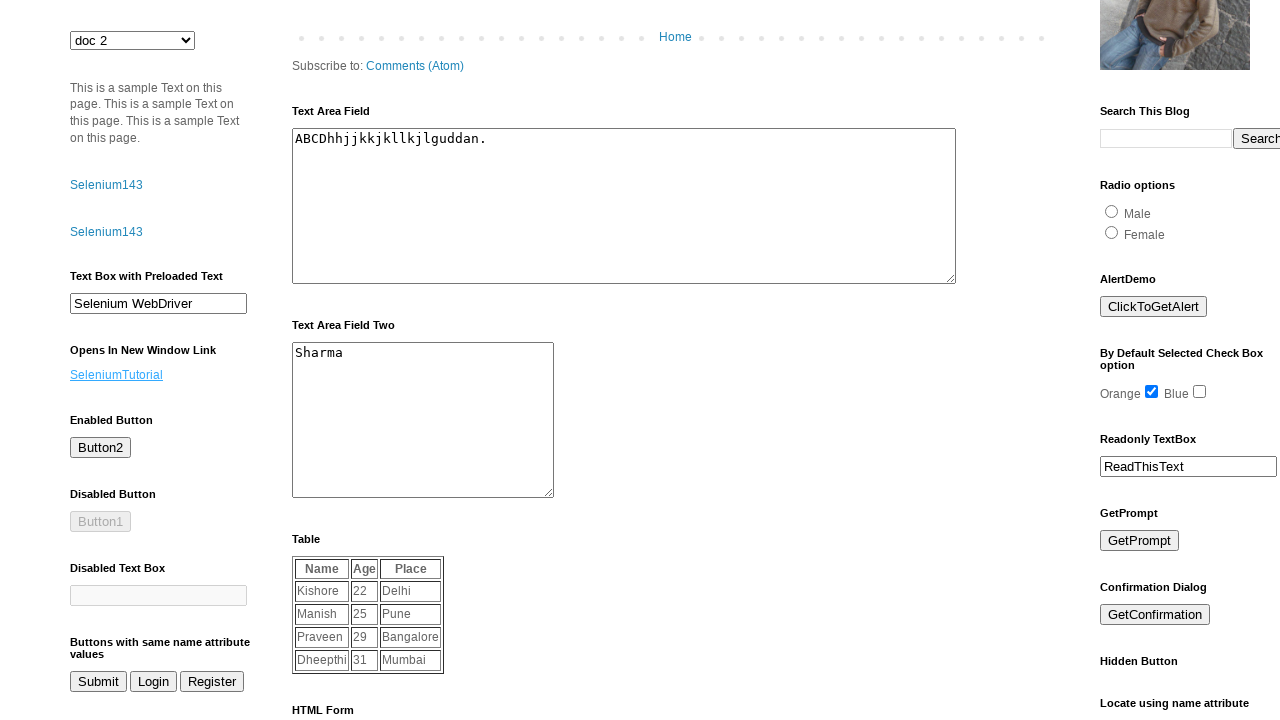

Waited for new page to load
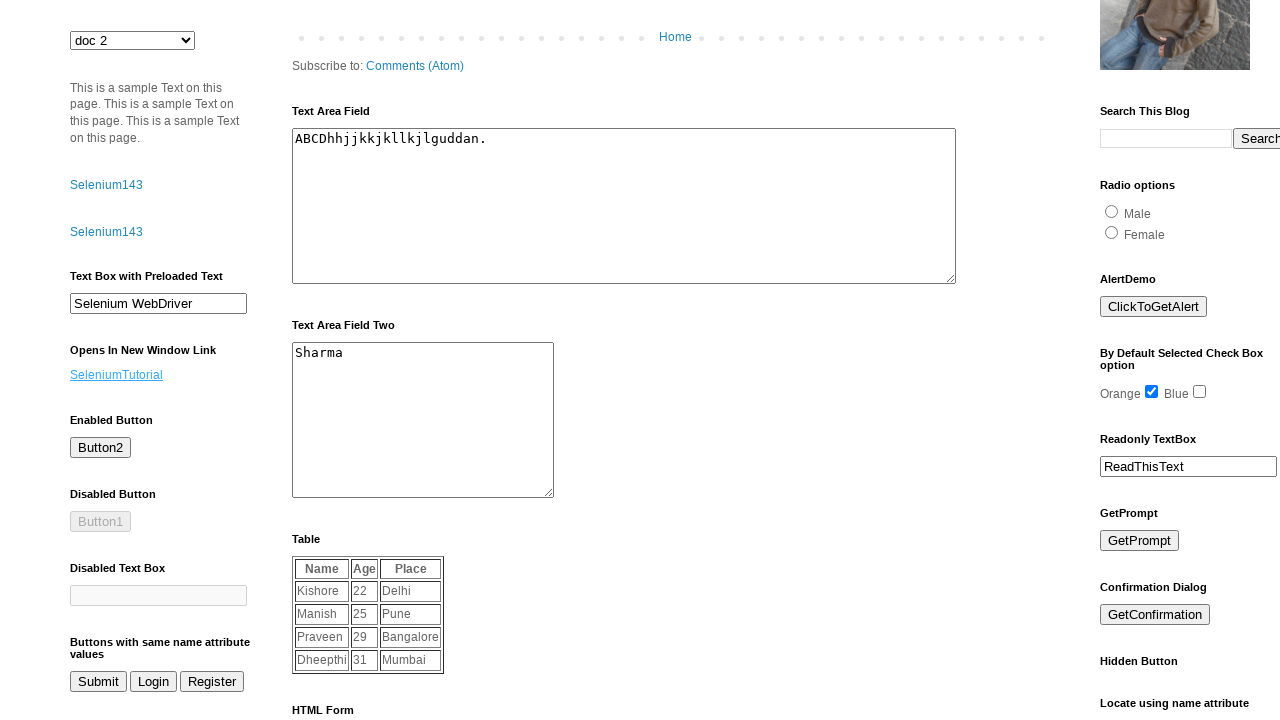

Closed the new page
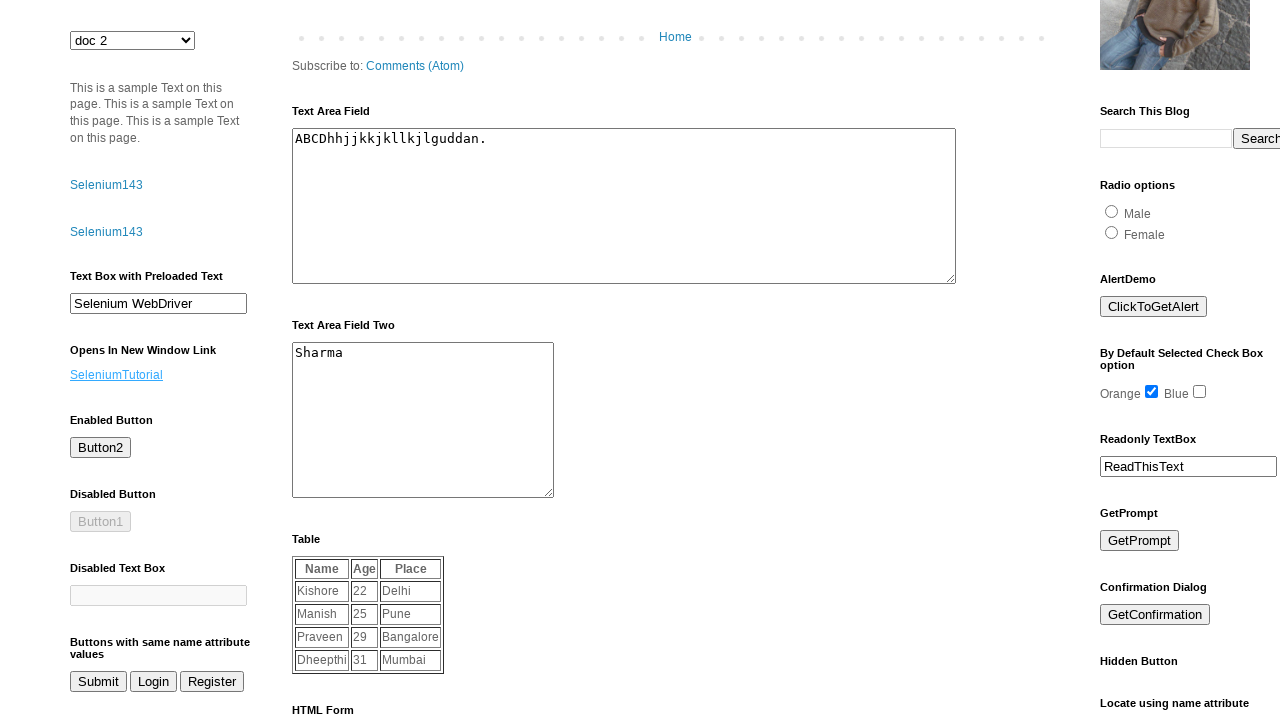

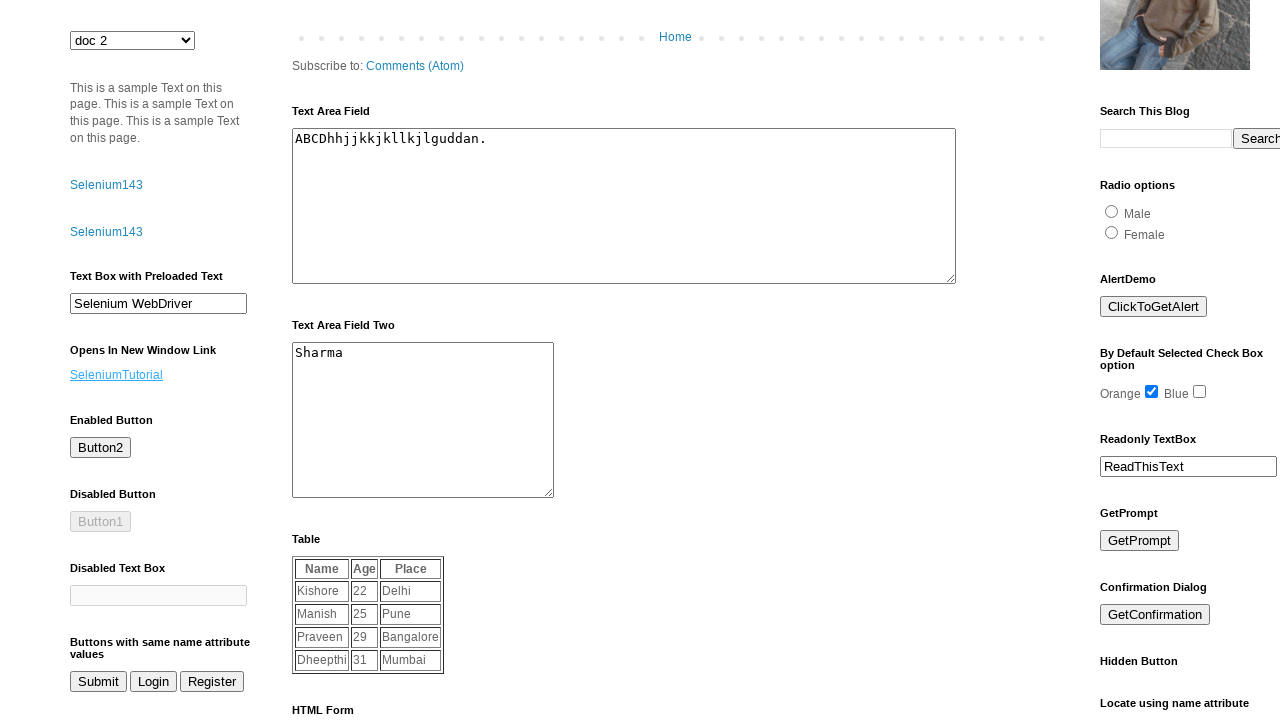